Tests that a canceled change to an employee's name doesn't persist

Starting URL: https://devmountain-qa.github.io/employee-manager/1.2_Version/index.html

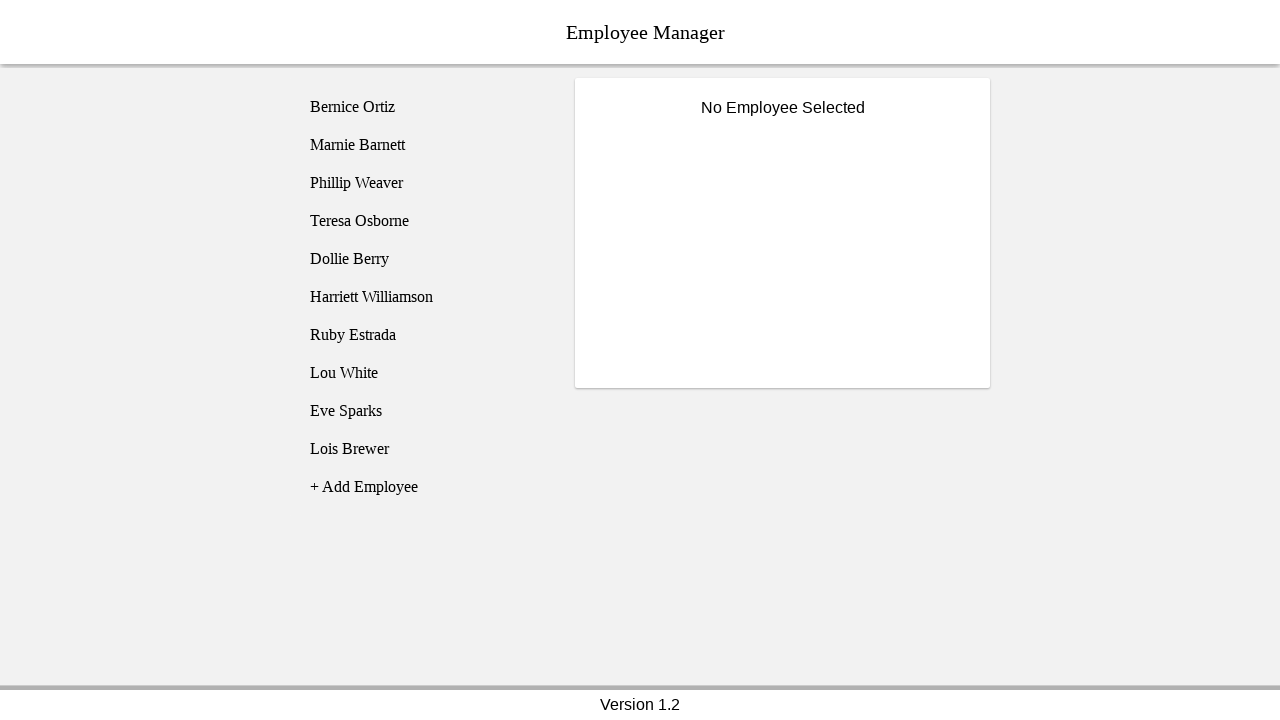

Clicked on Phillip Weaver employee at (425, 183) on [name='employee3']
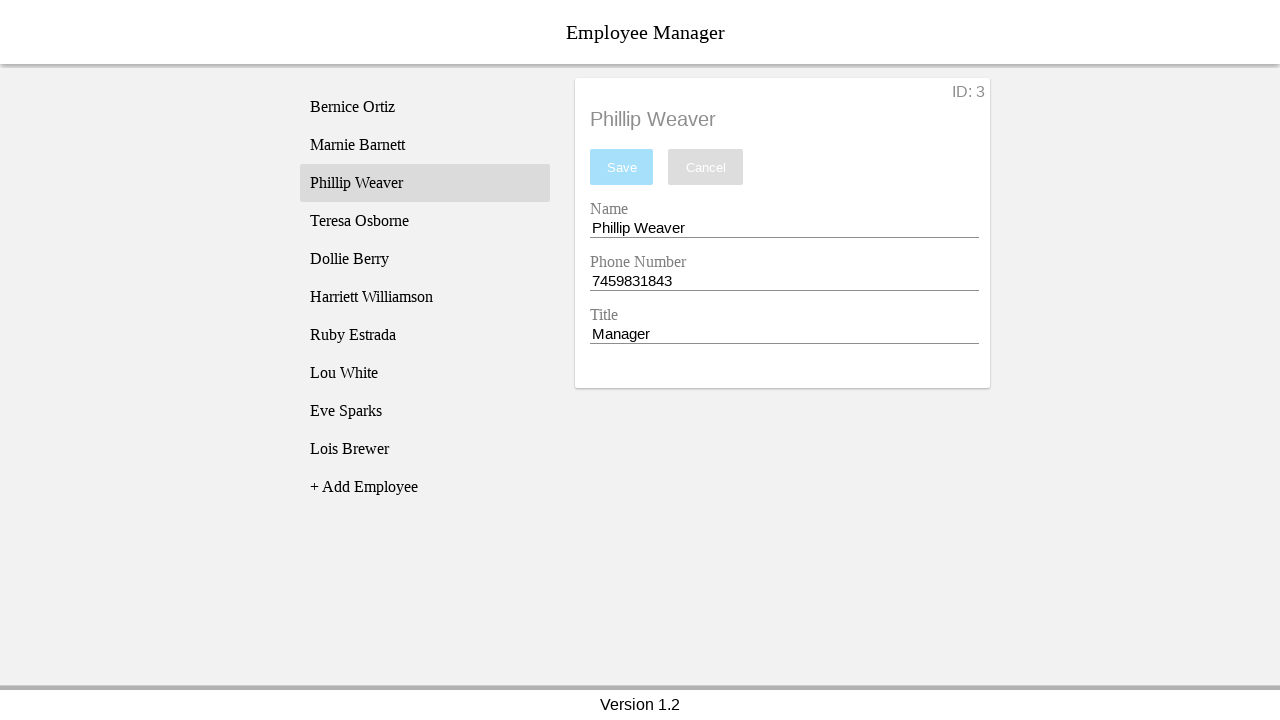

Name input field became visible
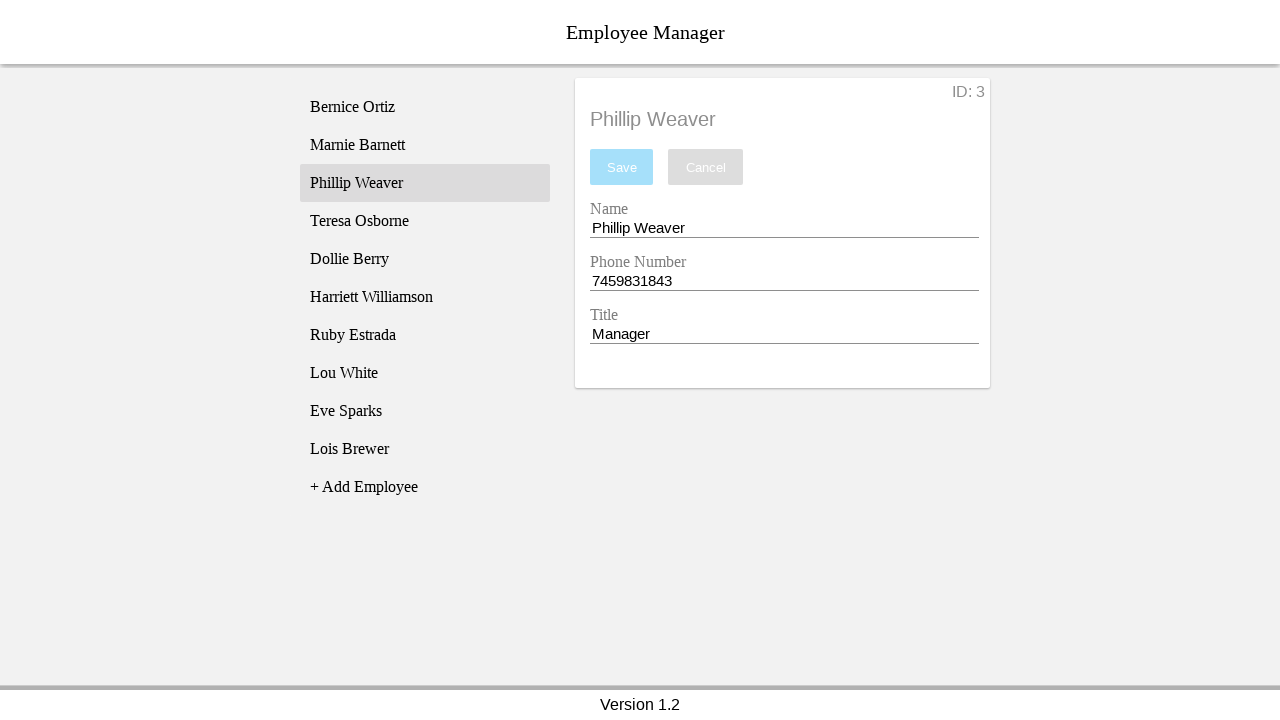

Filled name input with 'Test Name' on [name='nameEntry']
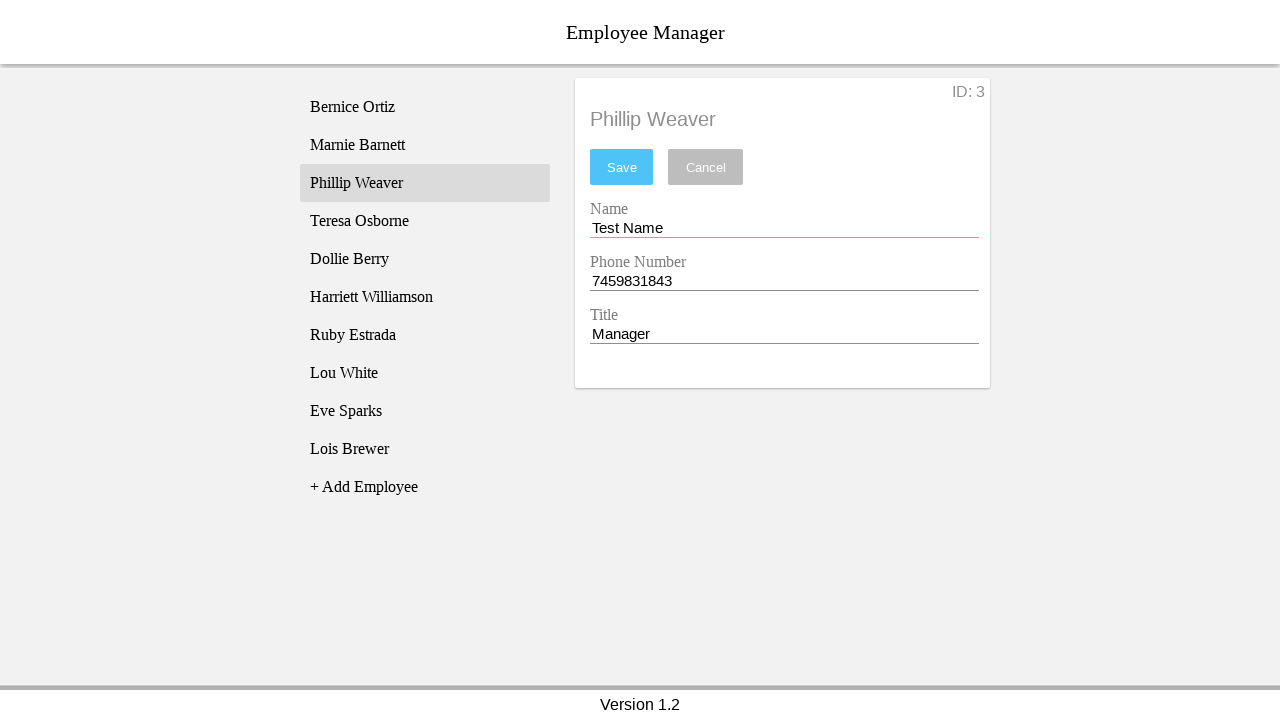

Clicked cancel button to discard changes at (706, 167) on [name='cancel']
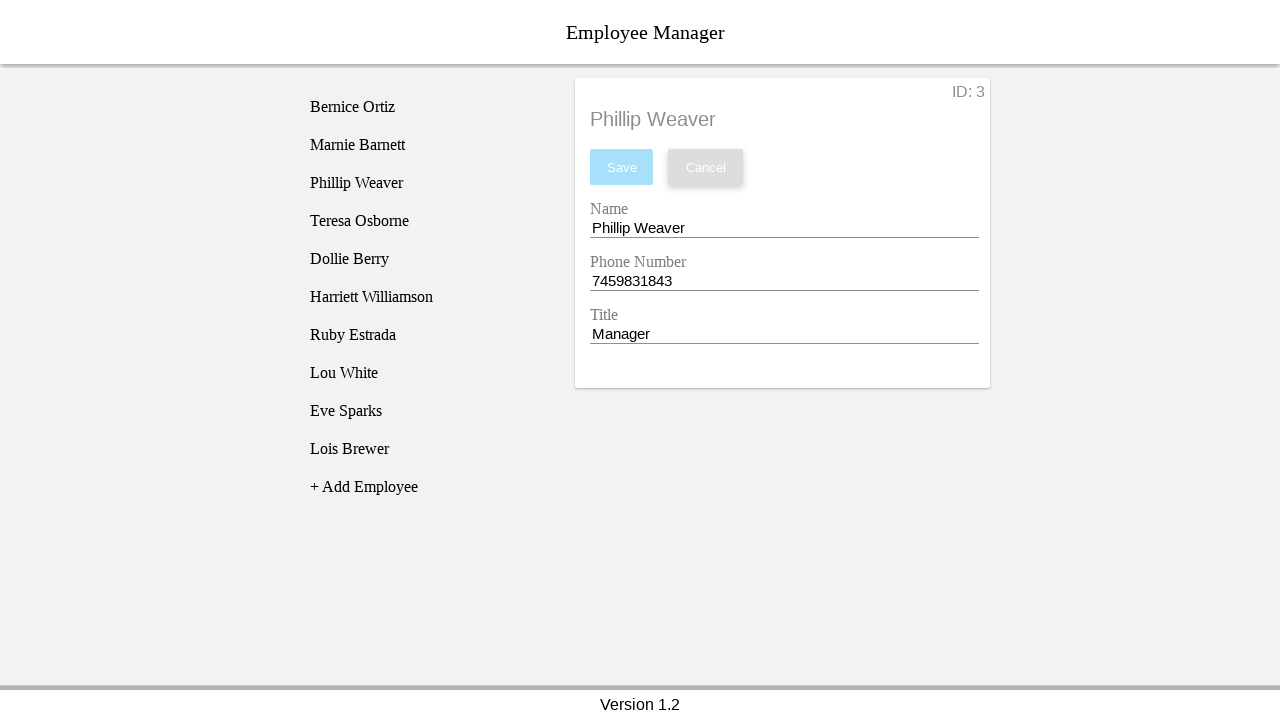

Verified name field reverted to original 'Phillip Weaver'
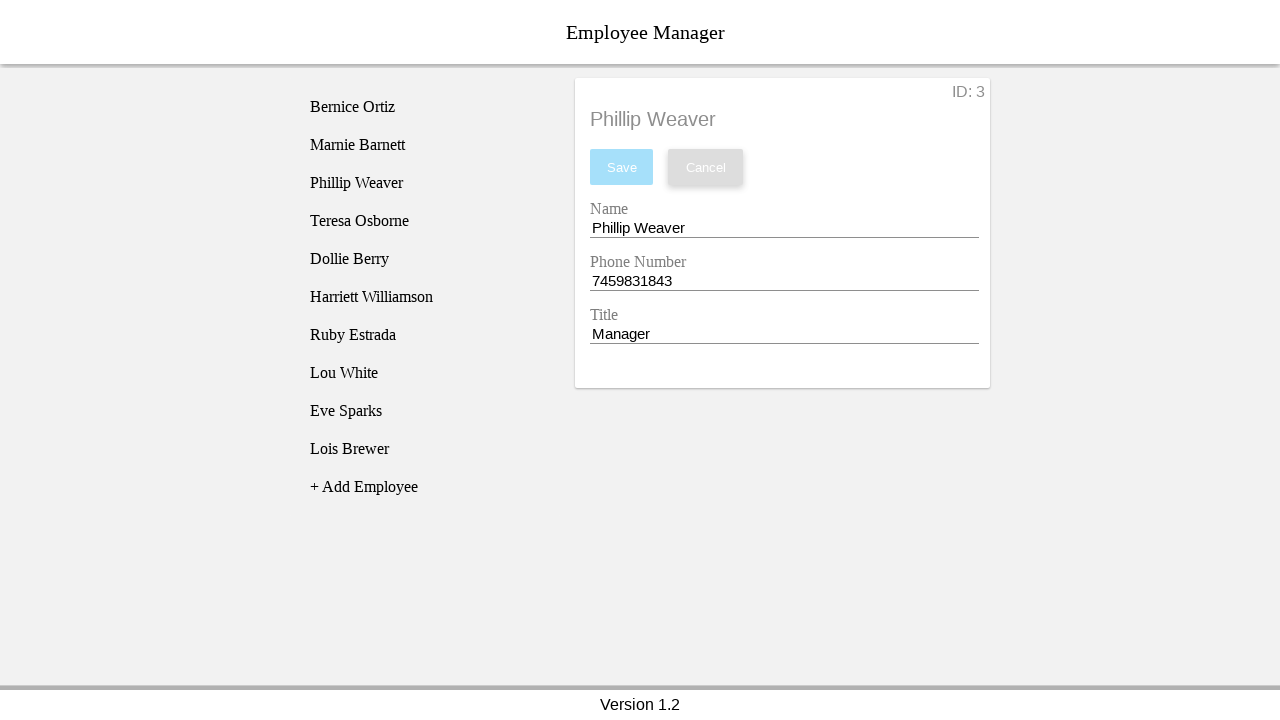

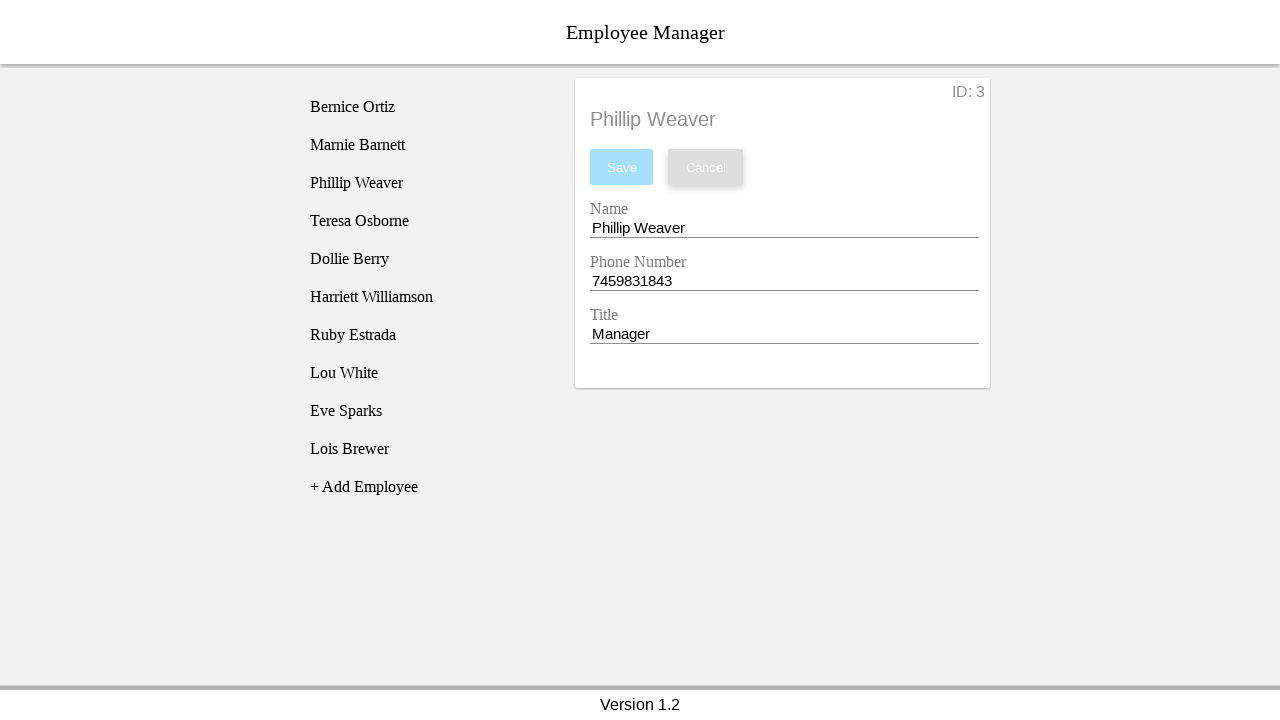